Tests a registration form by filling in first name, last name, and email fields, then submitting the form and verifying successful registration message

Starting URL: http://suninjuly.github.io/registration1.html

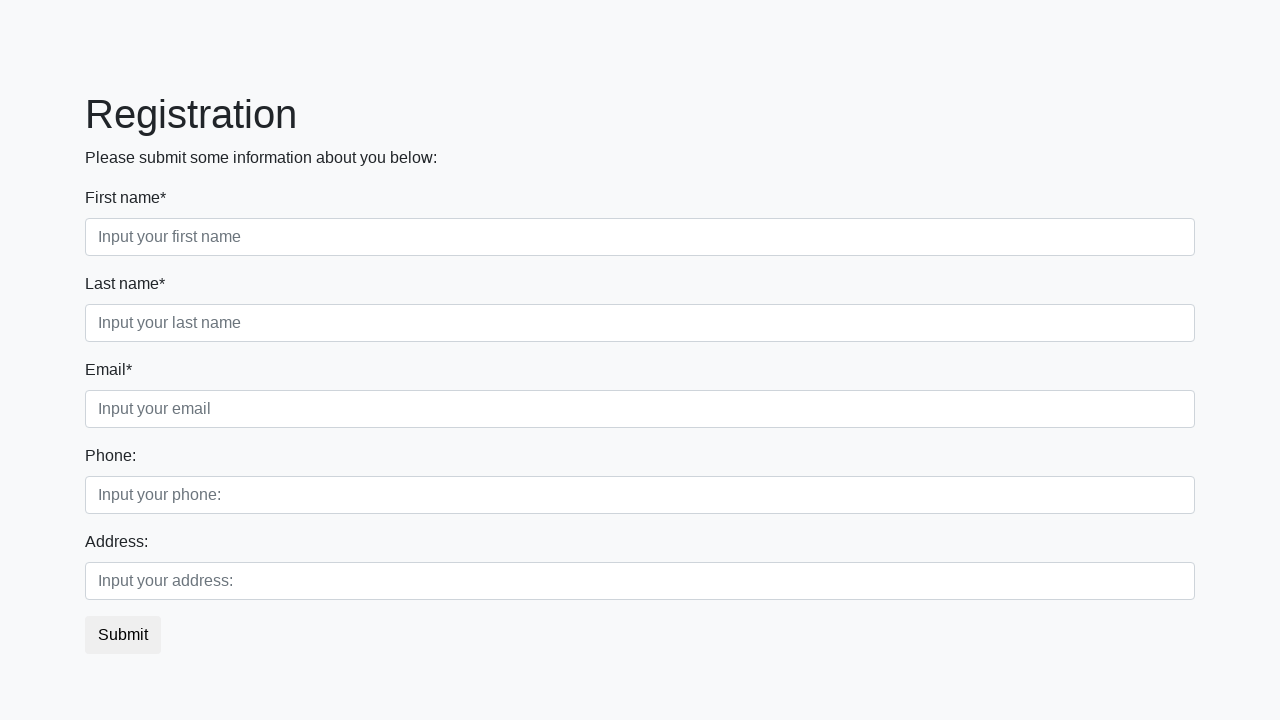

Filled first name field with 'Ivan' on div.first_block input.first
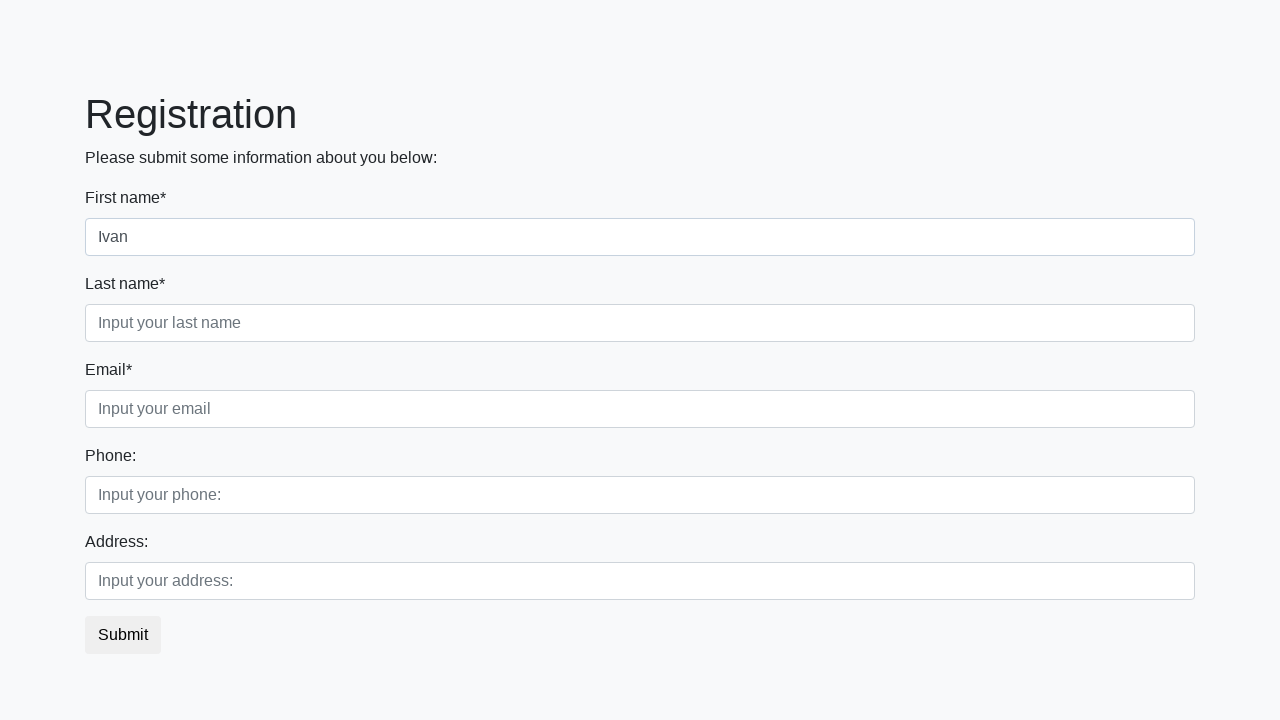

Filled last name field with 'Ivanov' on div.first_block input.second
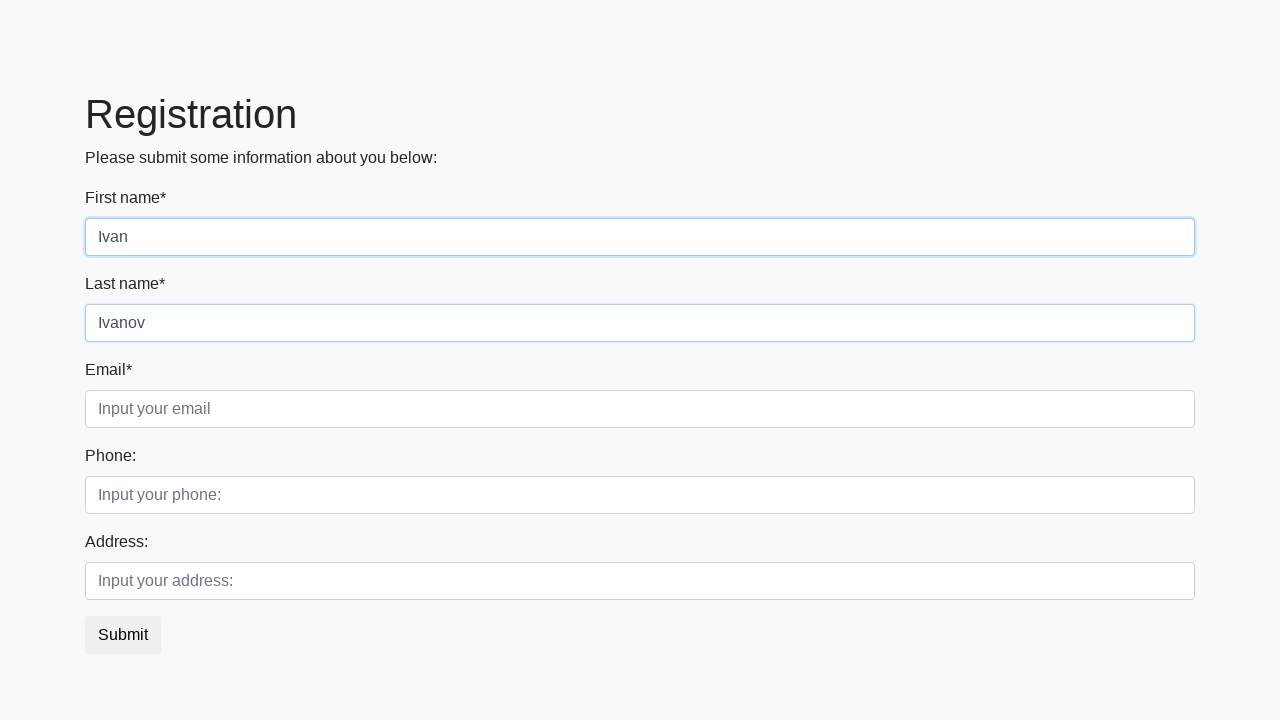

Filled email field with 'testuser@example.com' on div.first_block input.third
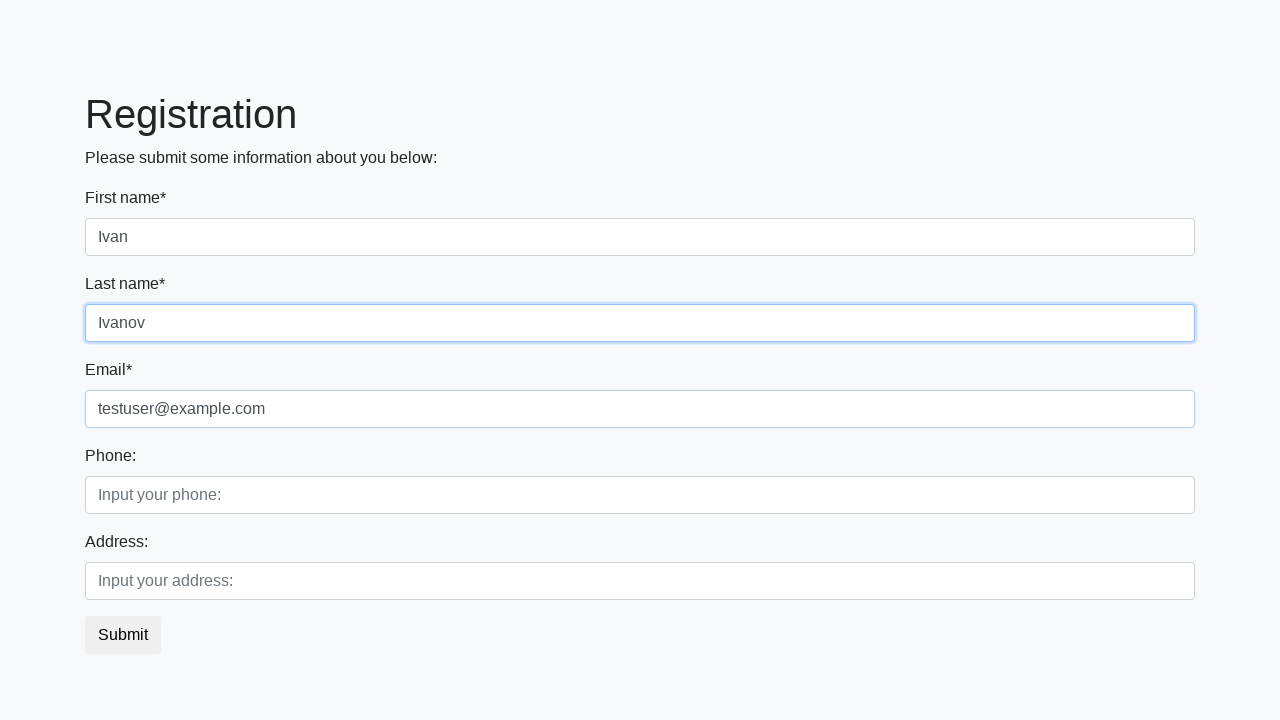

Clicked submit button to register at (123, 635) on button.btn
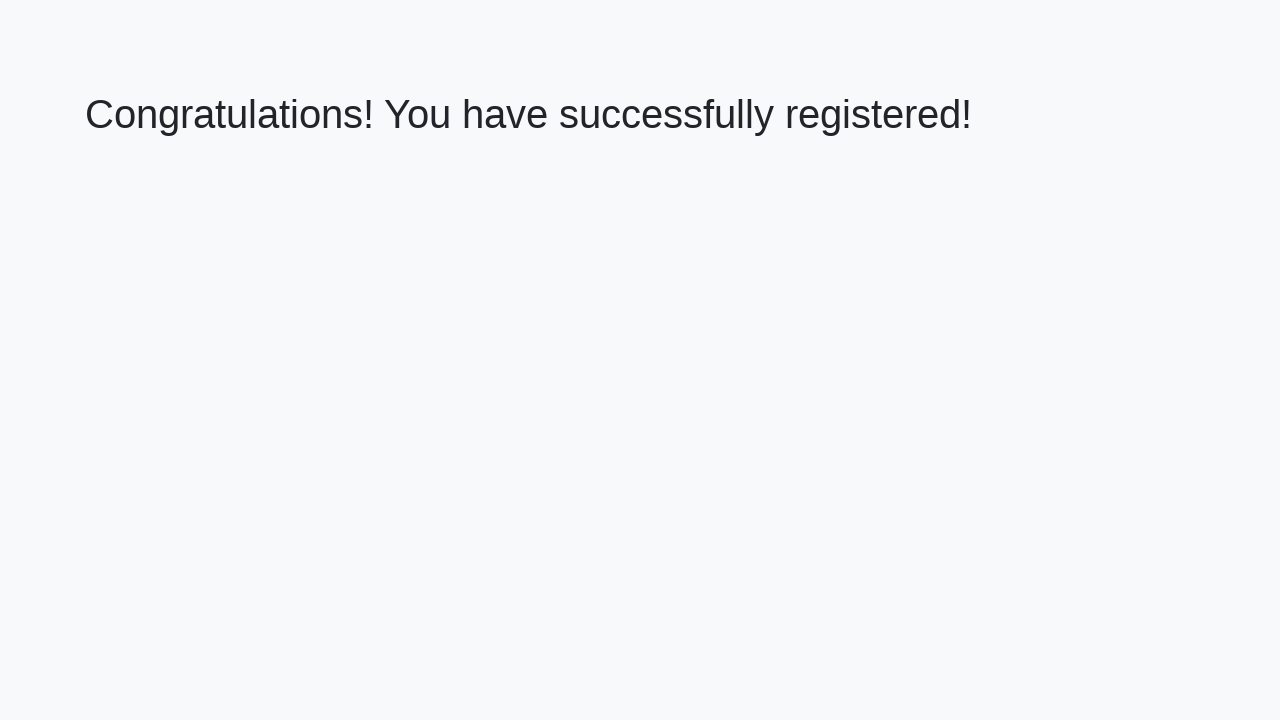

Success message heading appeared
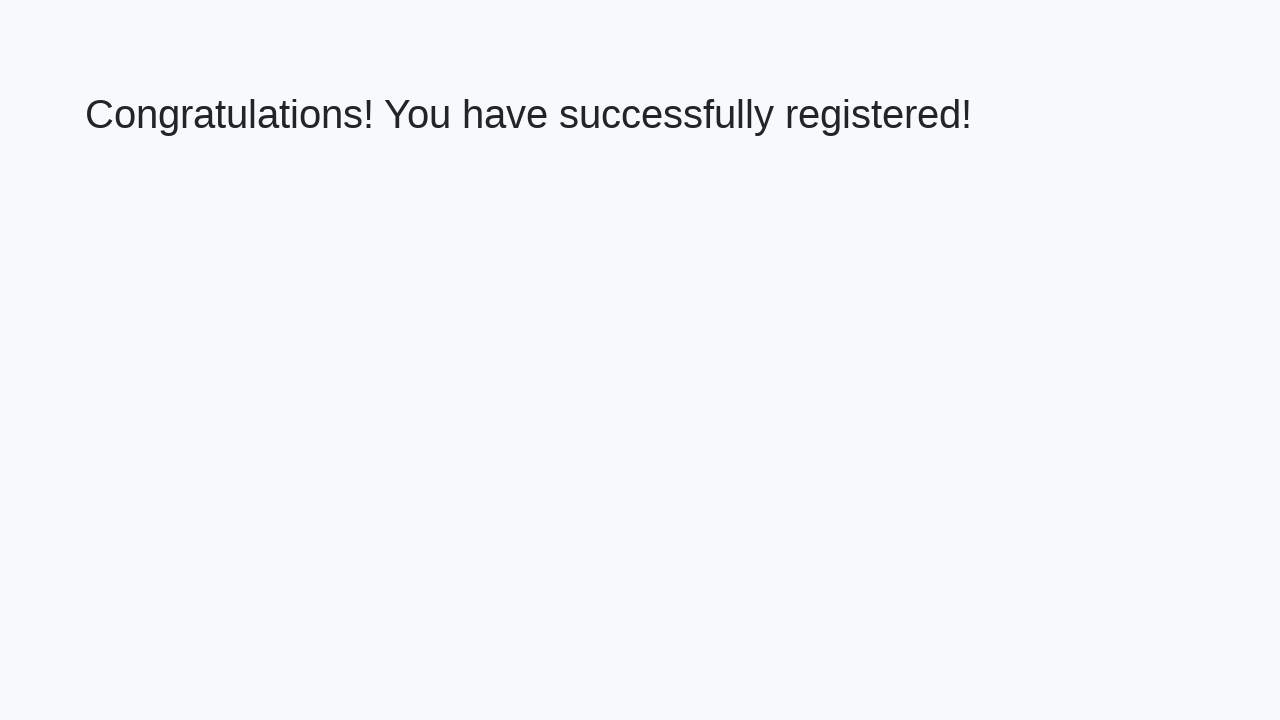

Retrieved success message text
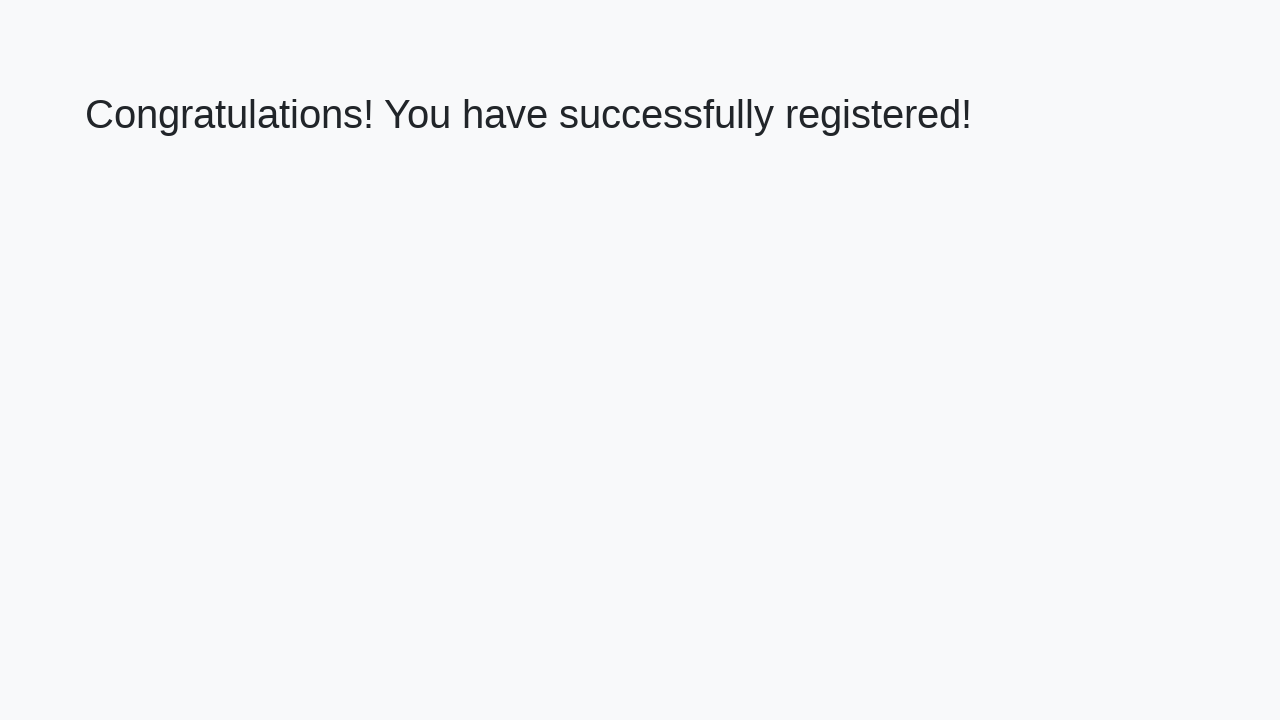

Verified successful registration message
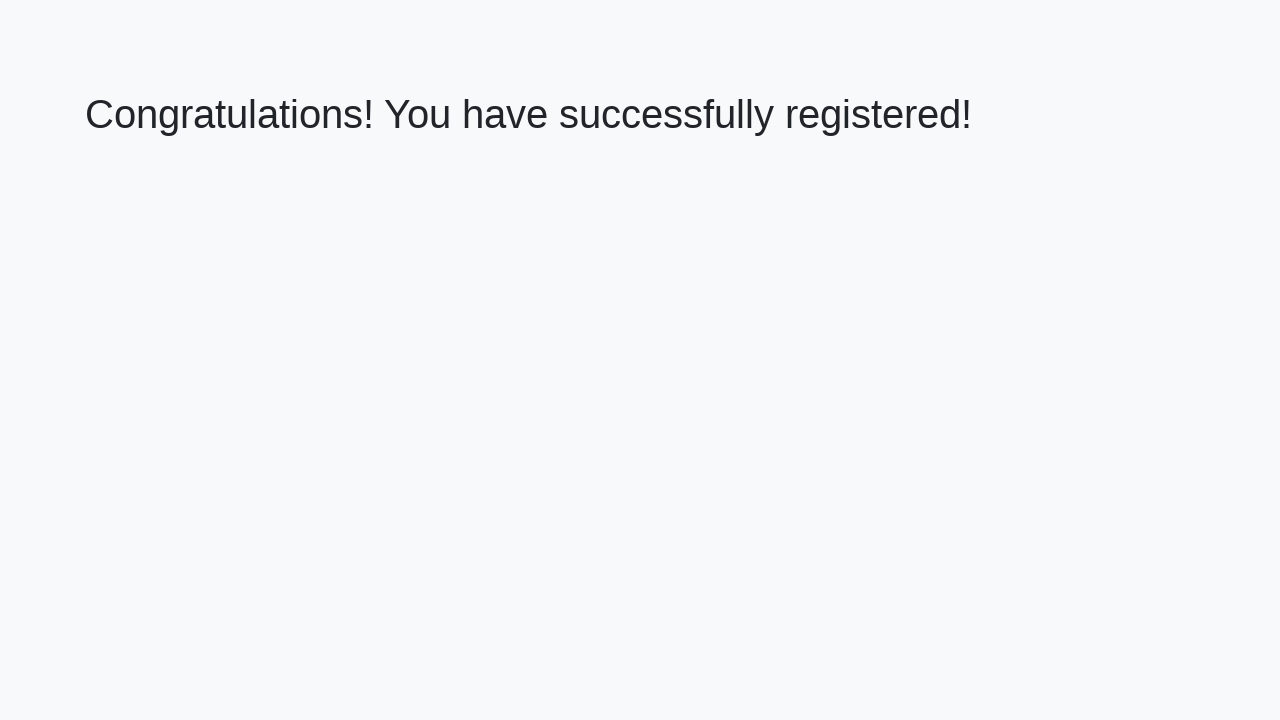

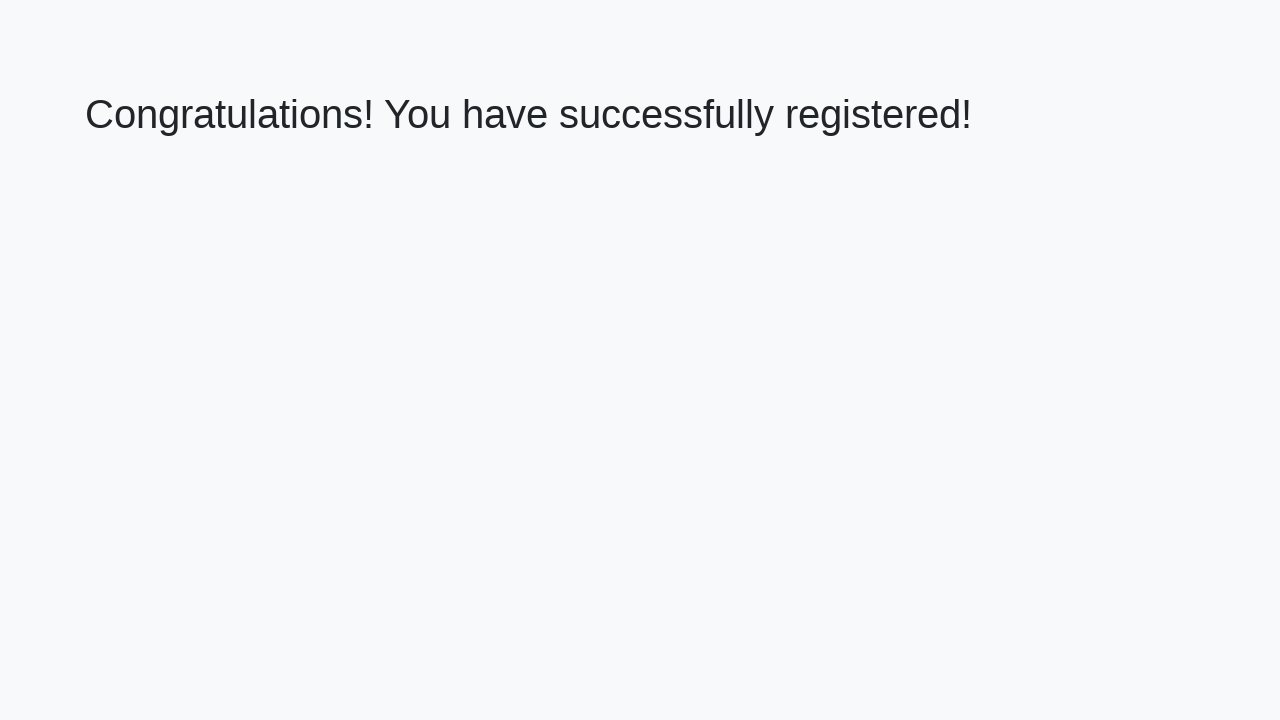